Tests JavaScript confirm dialog by clicking the second button, dismissing the alert (clicking Cancel), and verifying the result message does not contain "successfuly"

Starting URL: https://the-internet.herokuapp.com/javascript_alerts

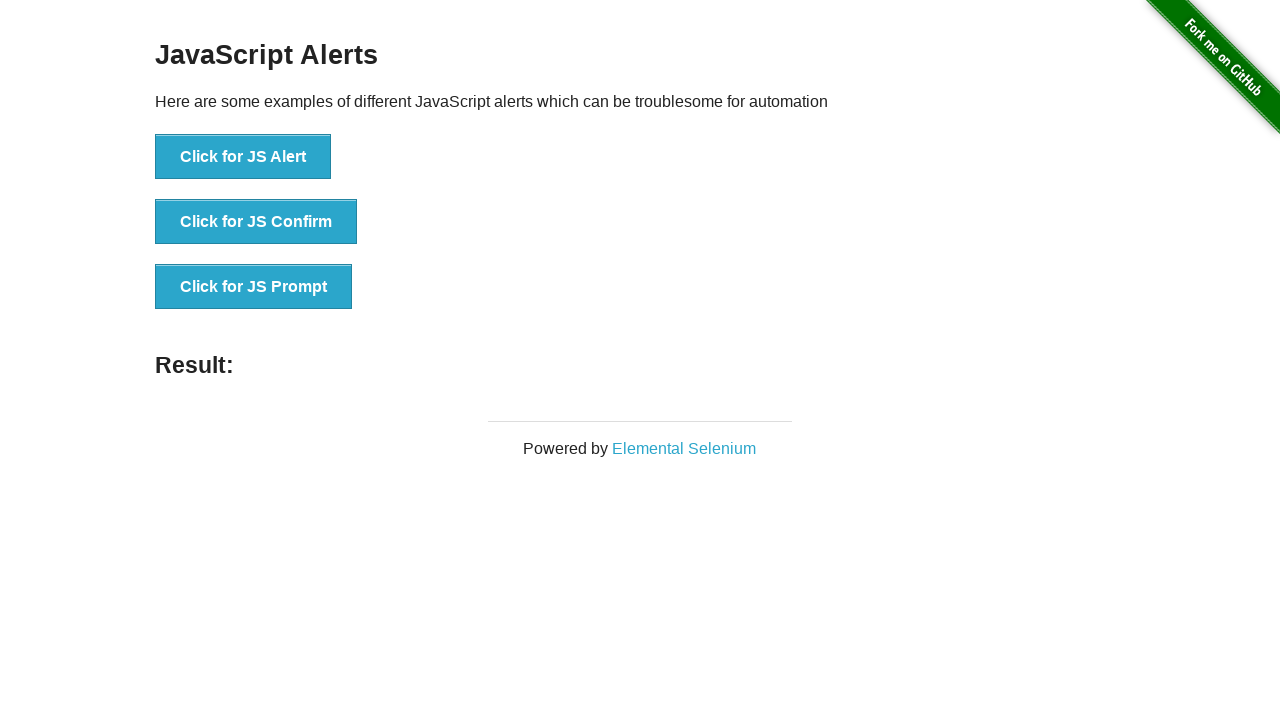

Set up dialog handler to dismiss alerts
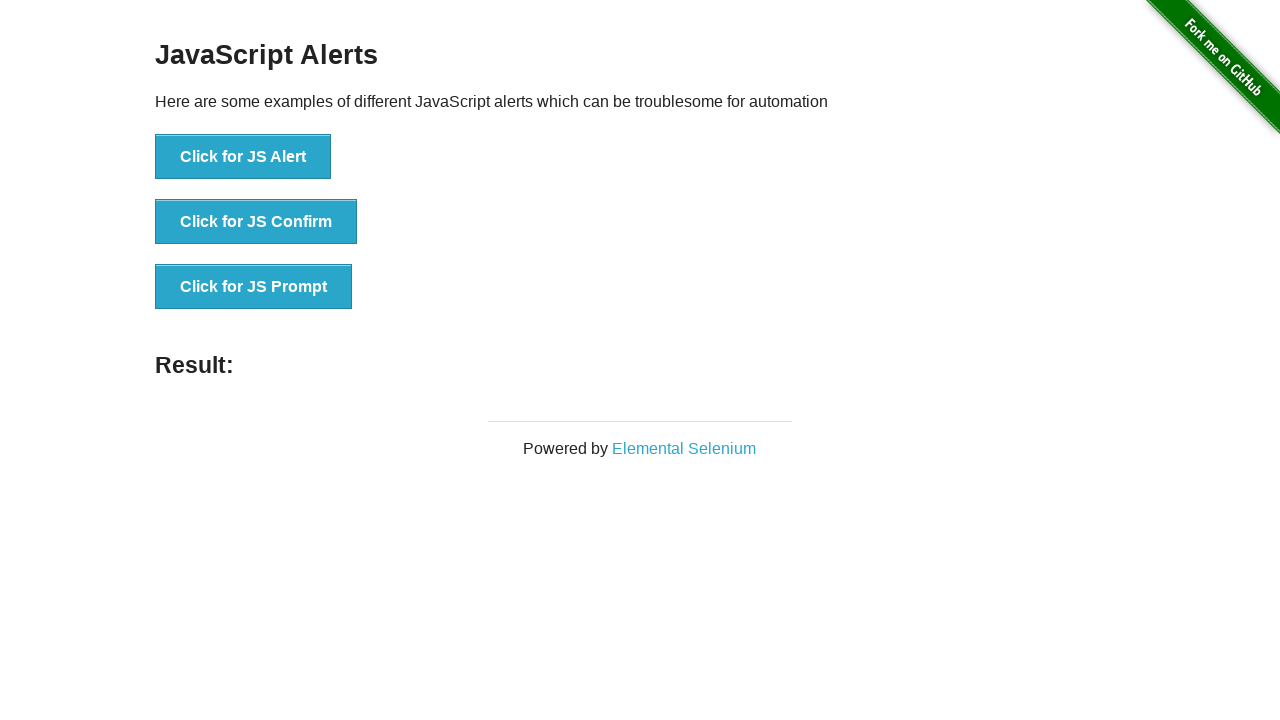

Clicked 'Click for JS Confirm' button to trigger JavaScript confirm dialog at (256, 222) on xpath=//button[text()='Click for JS Confirm']
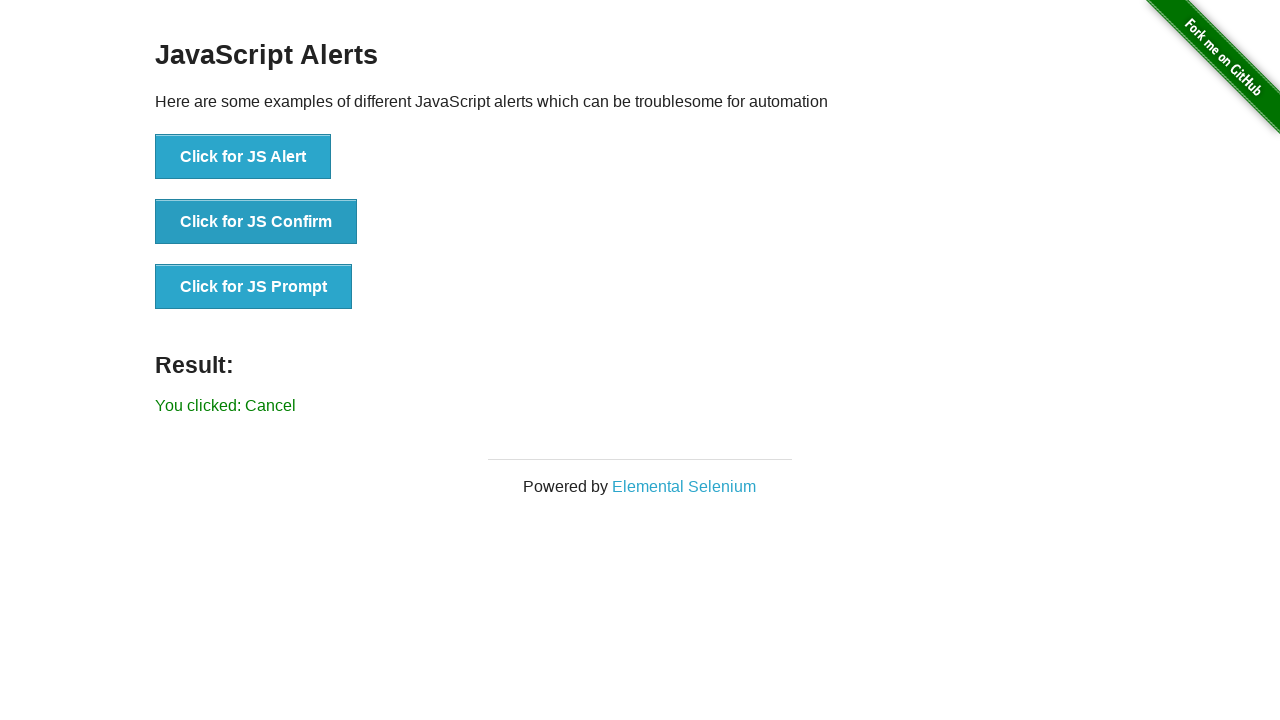

Waited for result message to appear
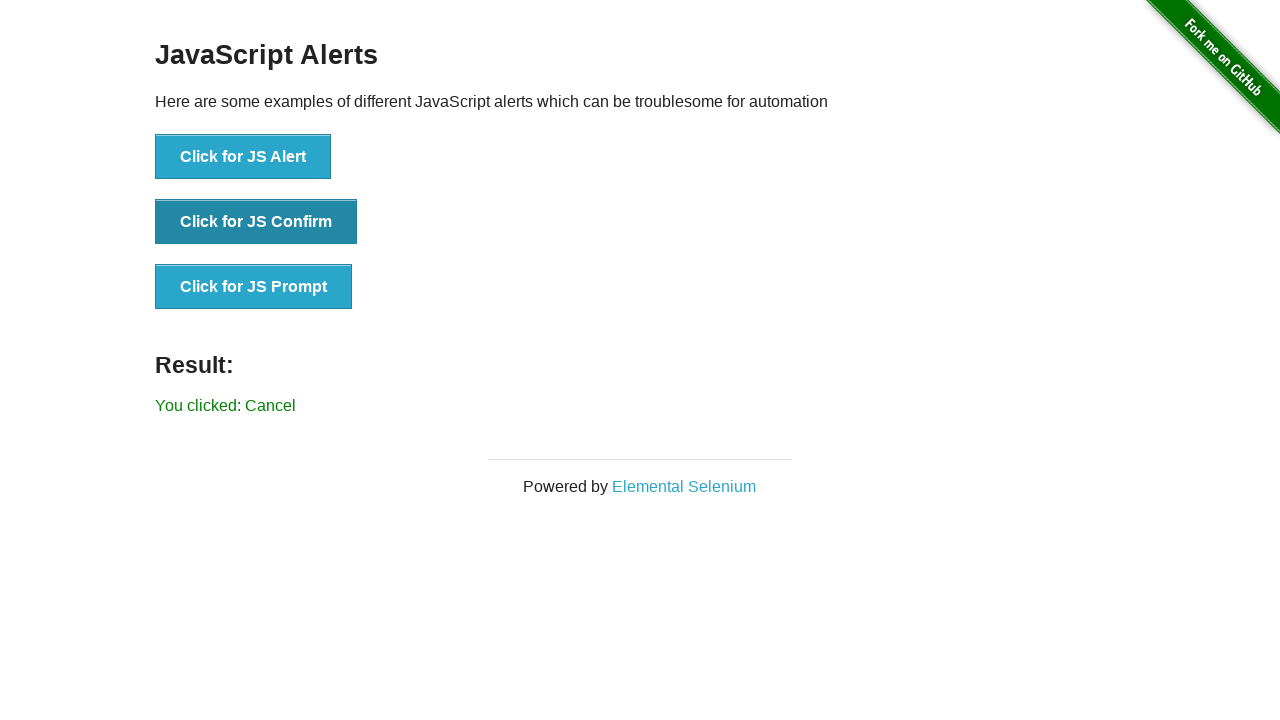

Retrieved result text: 'You clicked: Cancel'
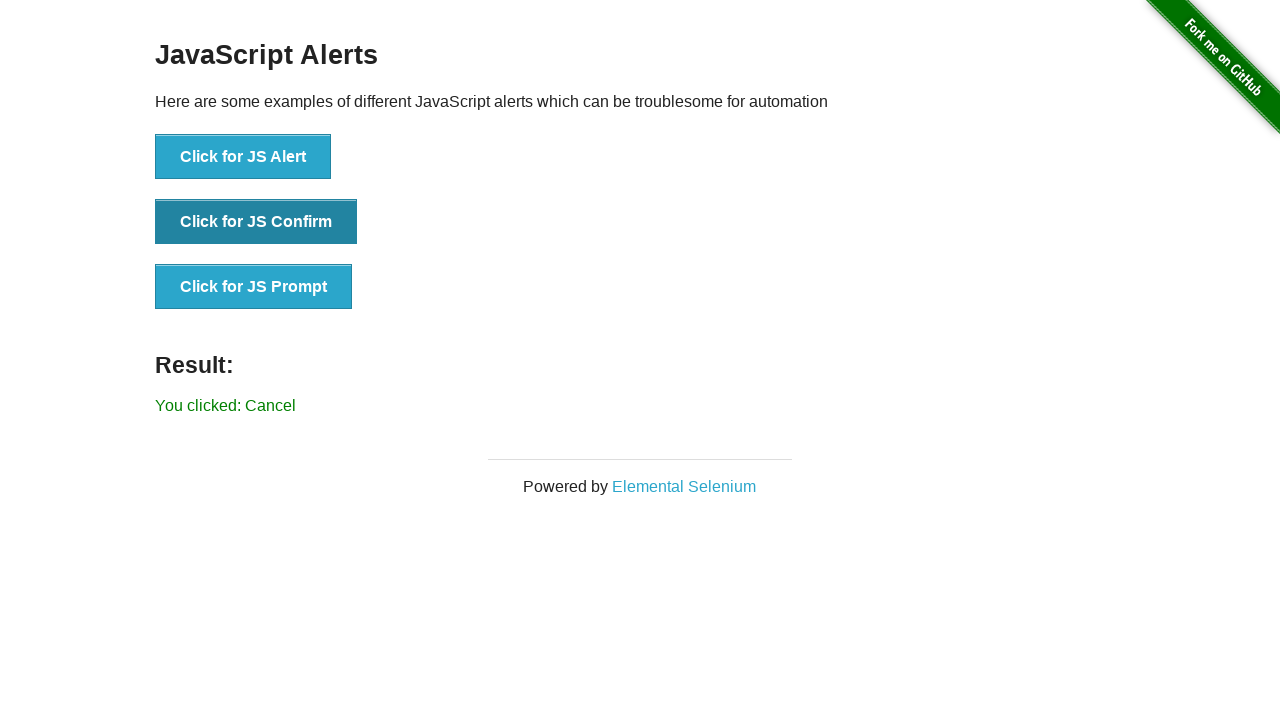

Verified result message does not contain 'successfuly' - alert was successfully dismissed
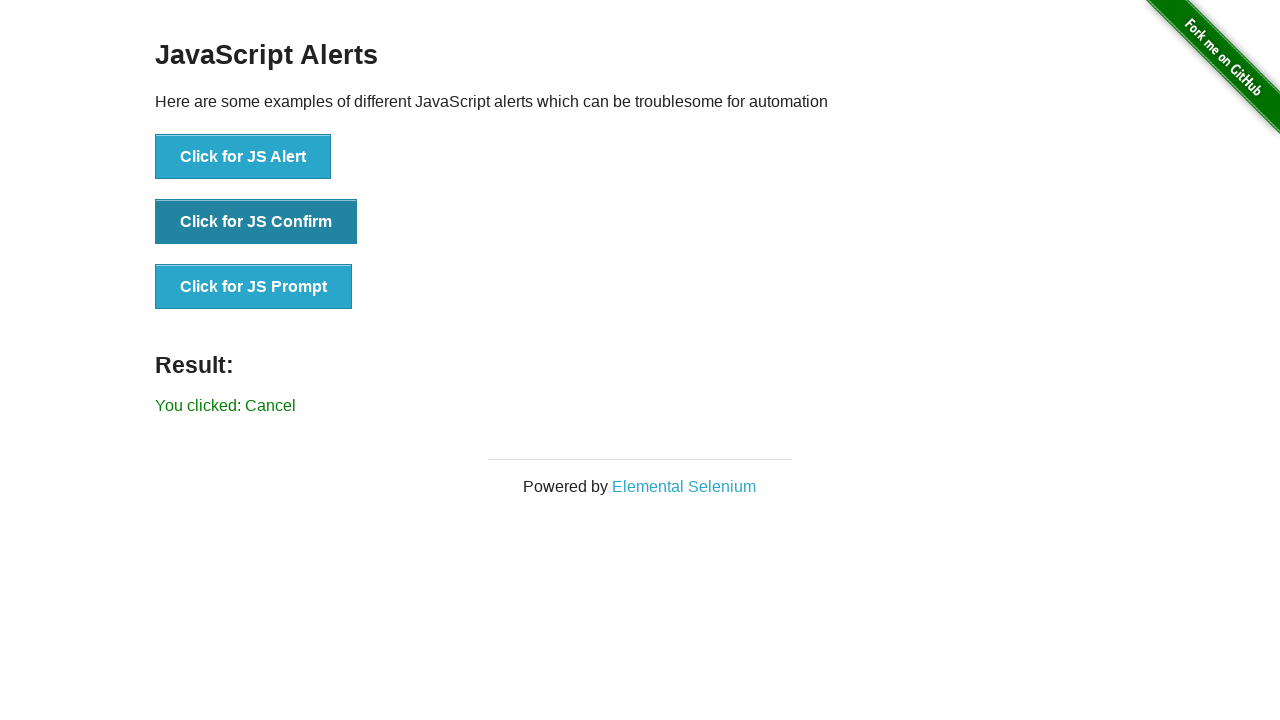

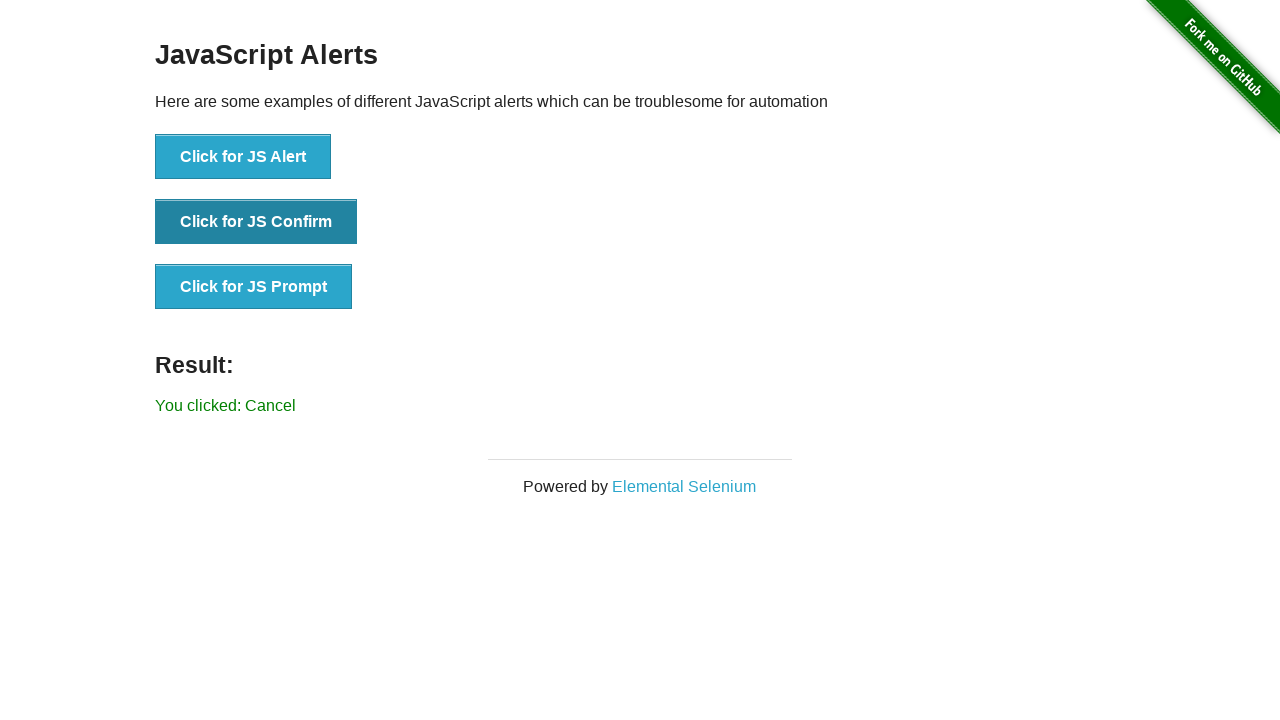